Navigates to an e-commerce site and adds multiple specific products (Cucumber, Raspberry, Beetroot, Brocolli, Corn) to the shopping cart by iterating through the product list and clicking the add button for matching items

Starting URL: https://rahulshettyacademy.com/seleniumPractise/#/

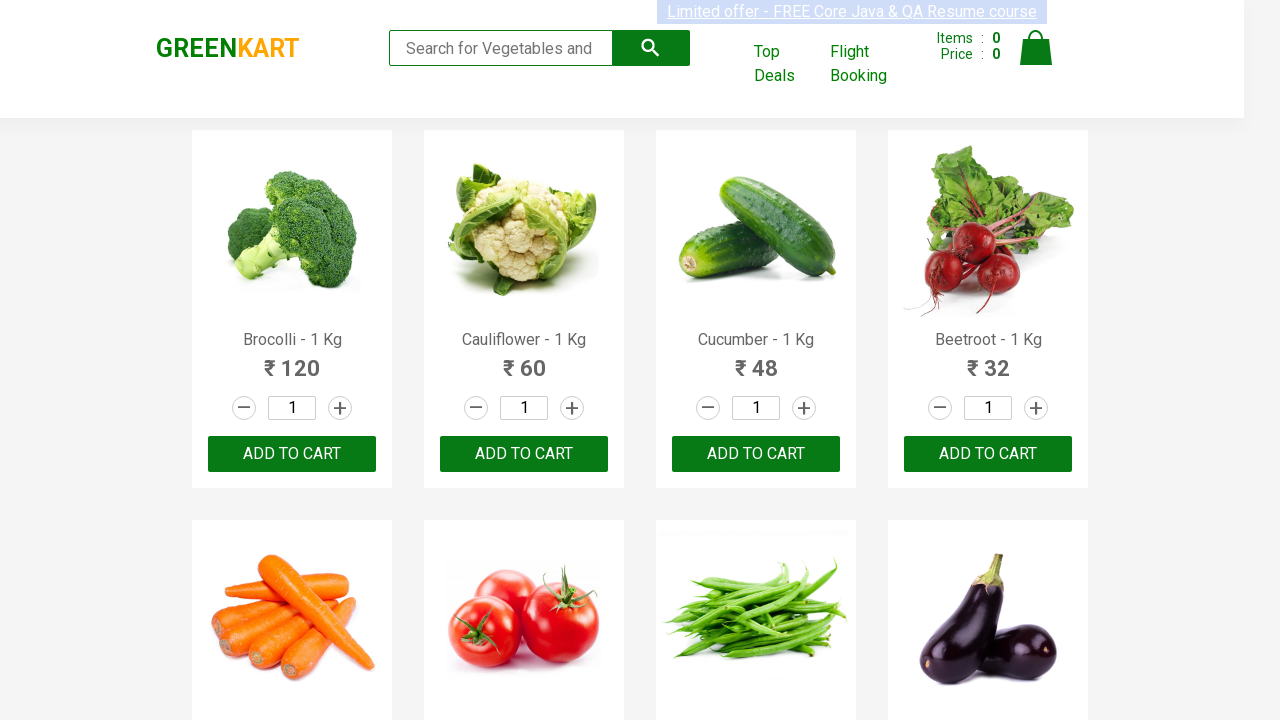

Waited for product elements to load
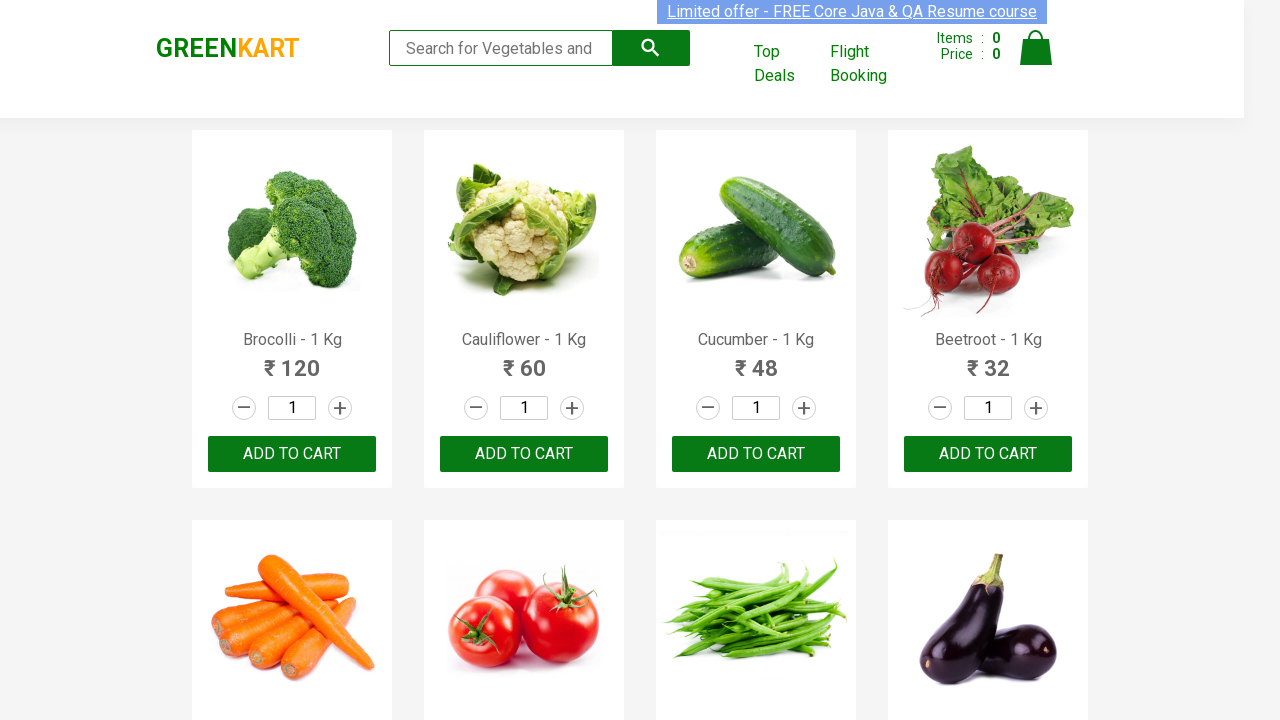

Retrieved all product elements from page
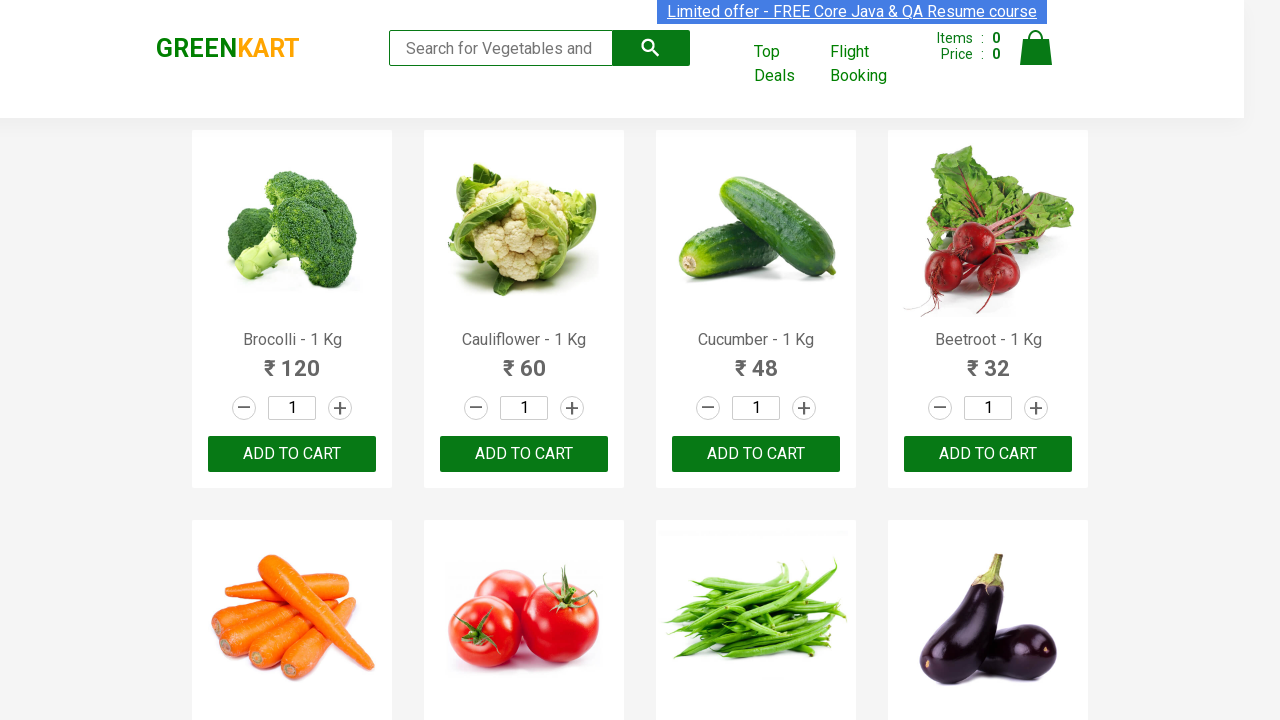

Retrieved product name: Brocolli - 1 Kg
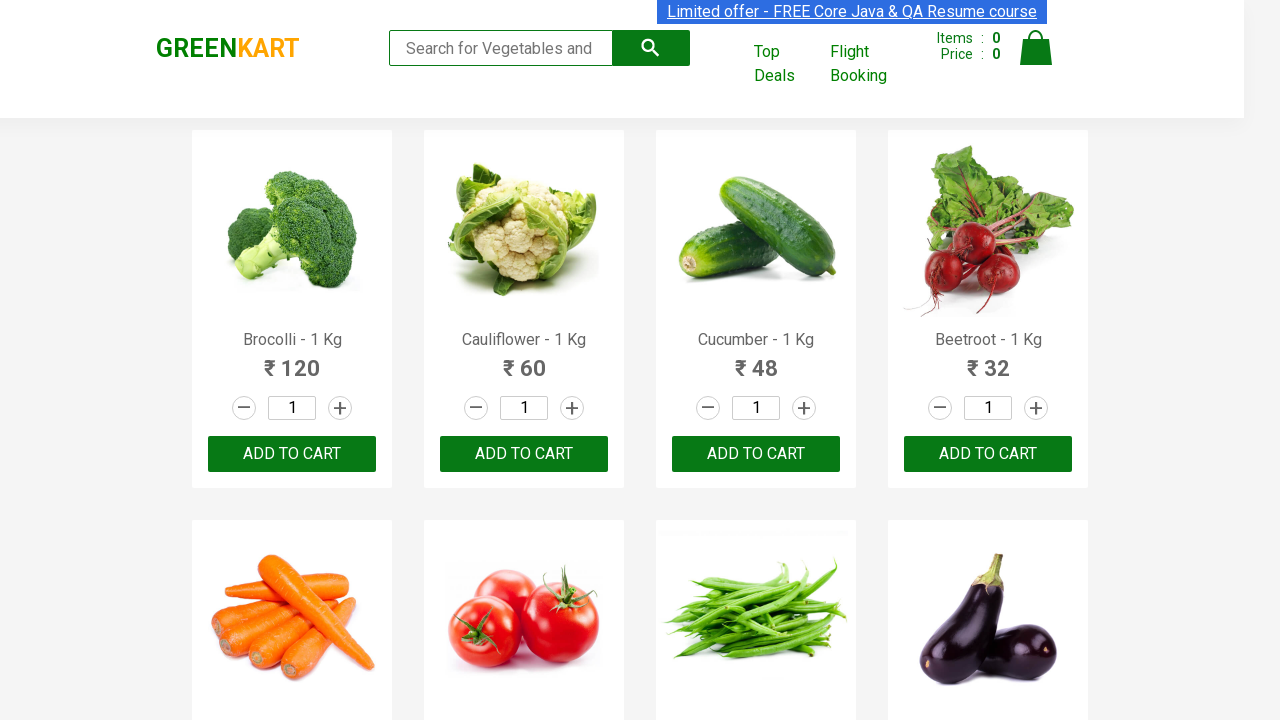

Added 'Brocolli' to shopping cart at (292, 454) on .product >> nth=0 >> .product-action
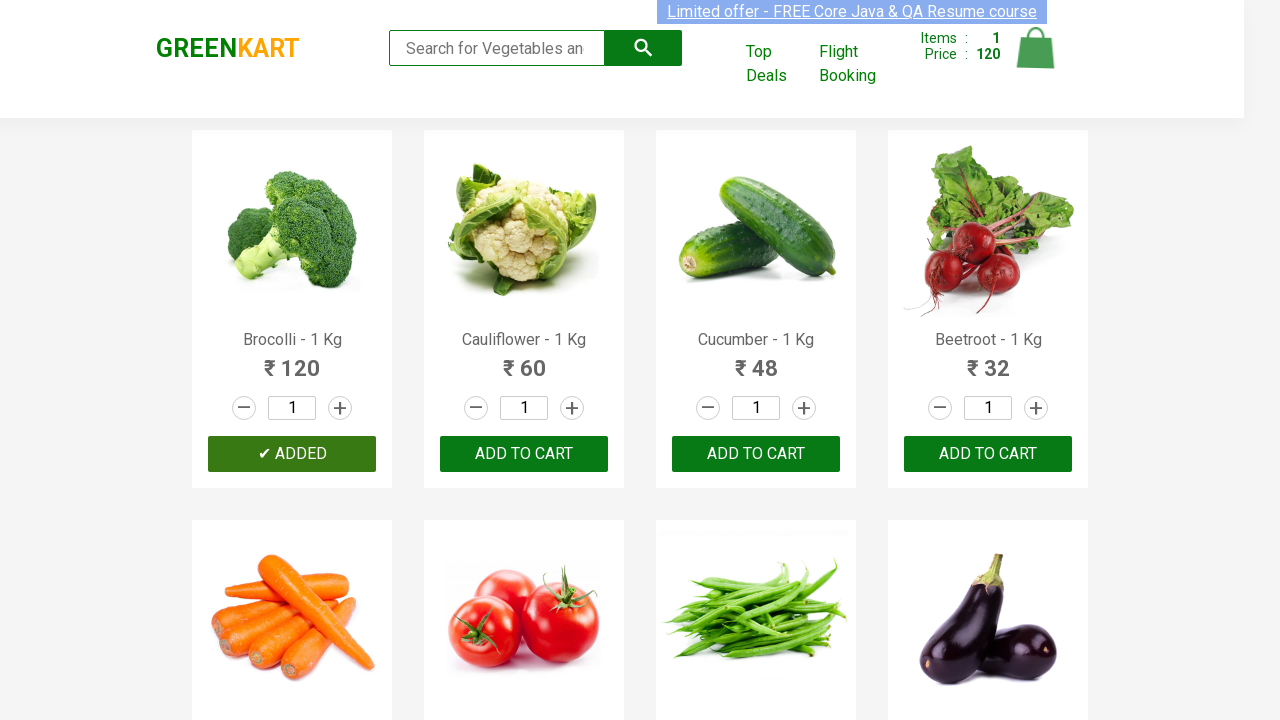

Retrieved product name: Cauliflower - 1 Kg
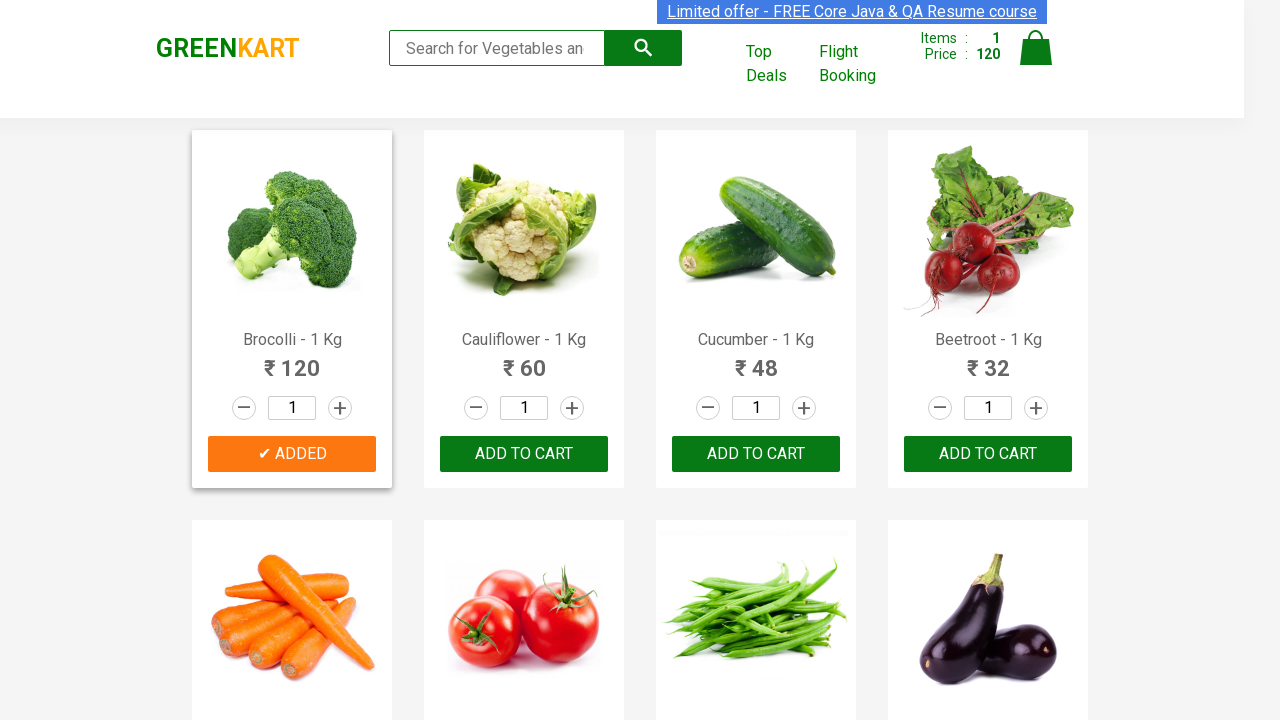

Retrieved product name: Cucumber - 1 Kg
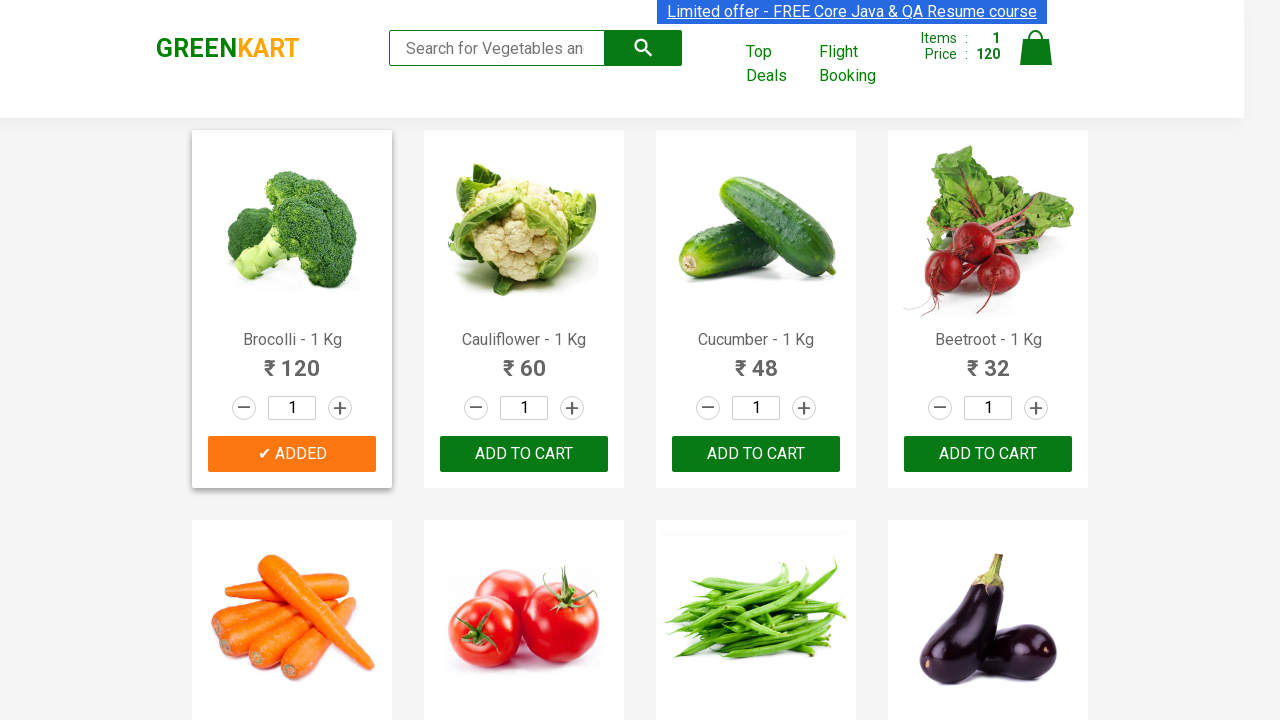

Added 'Cucumber' to shopping cart at (756, 454) on .product >> nth=2 >> .product-action
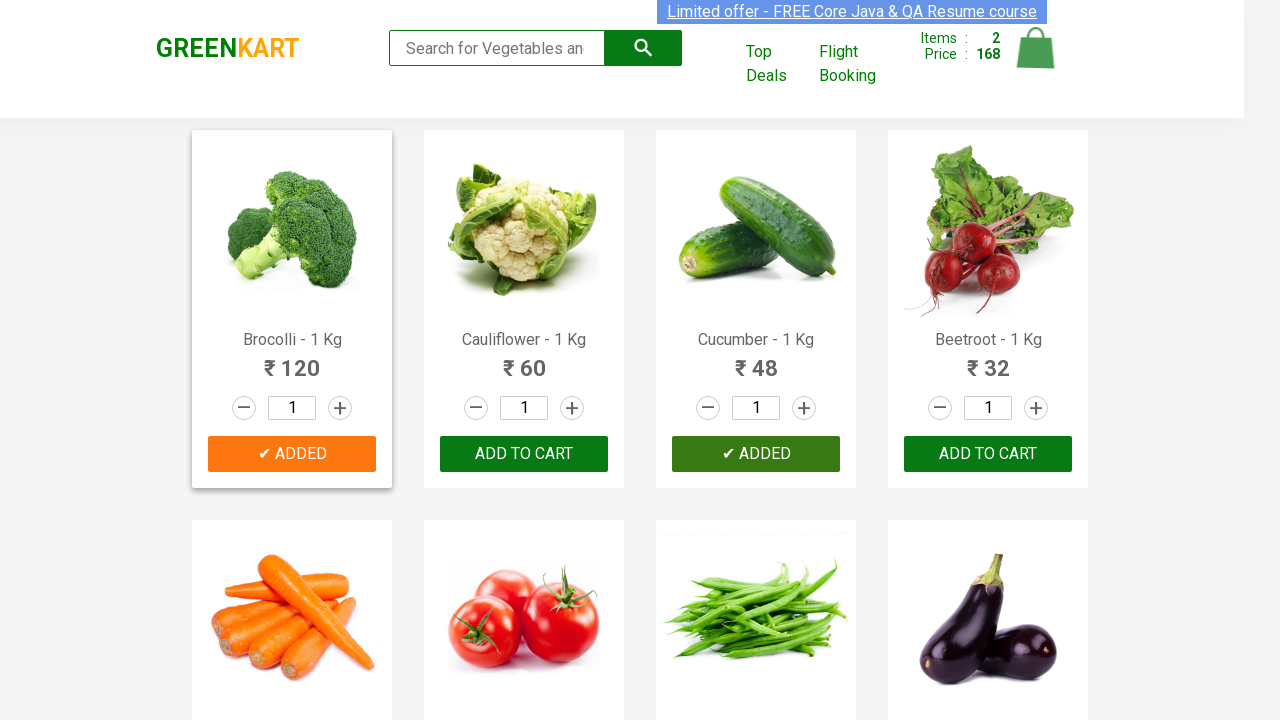

Retrieved product name: Beetroot - 1 Kg
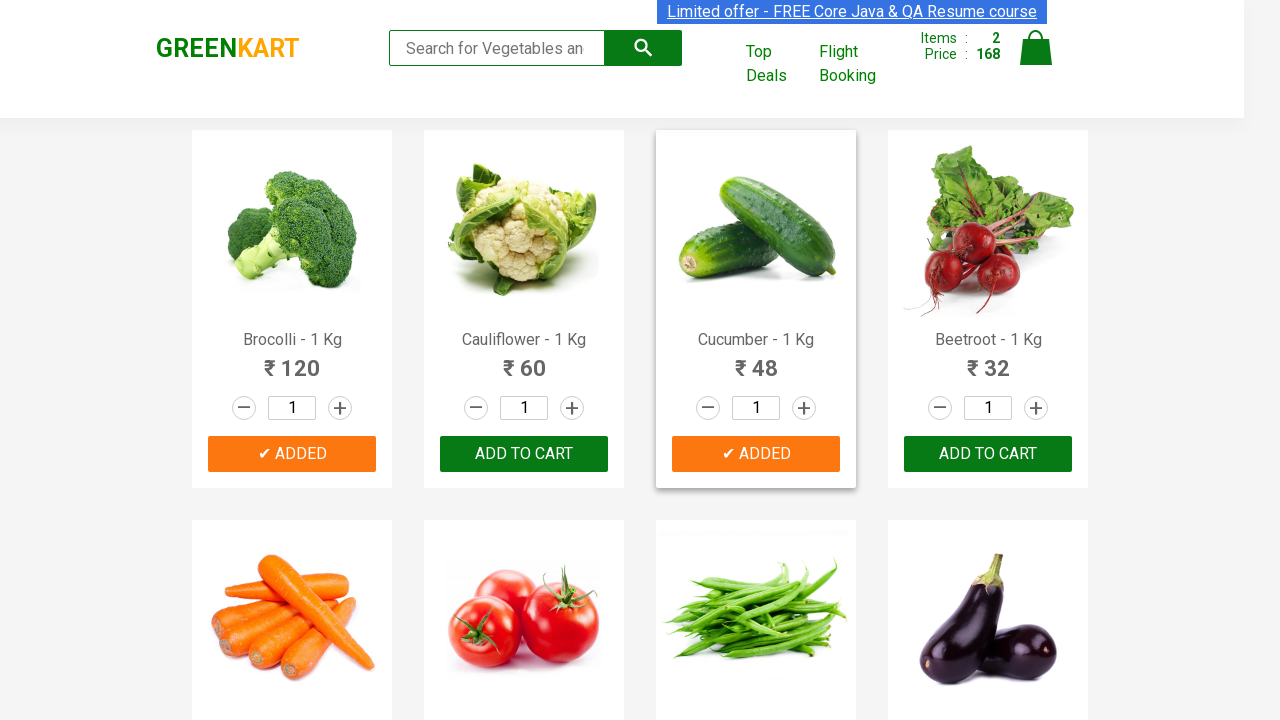

Added 'Beetroot' to shopping cart at (988, 454) on .product >> nth=3 >> .product-action
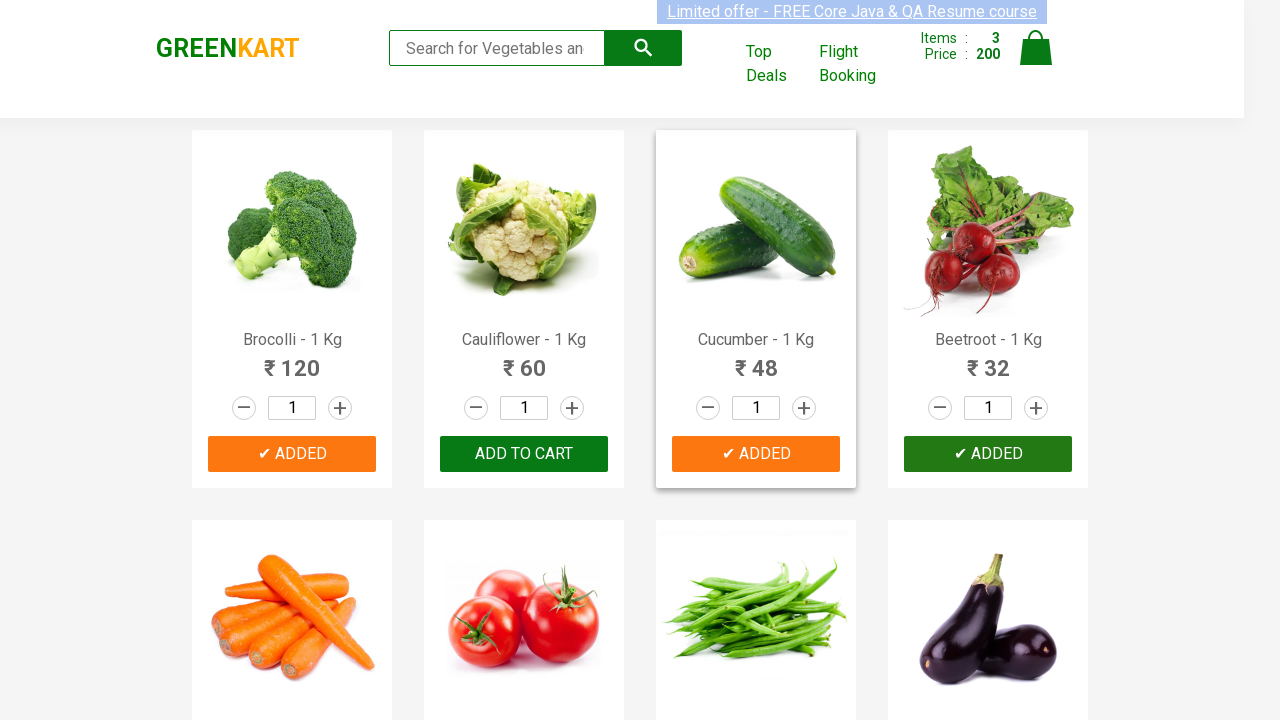

Retrieved product name: Carrot - 1 Kg
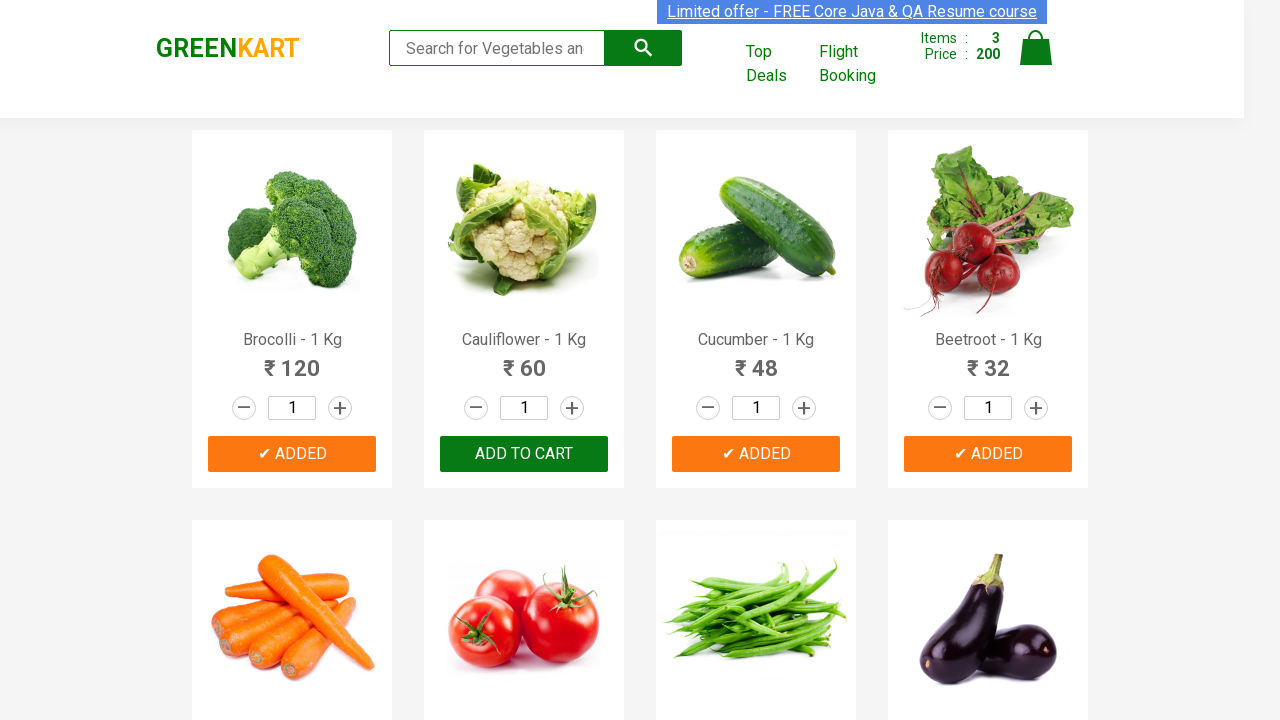

Retrieved product name: Tomato - 1 Kg
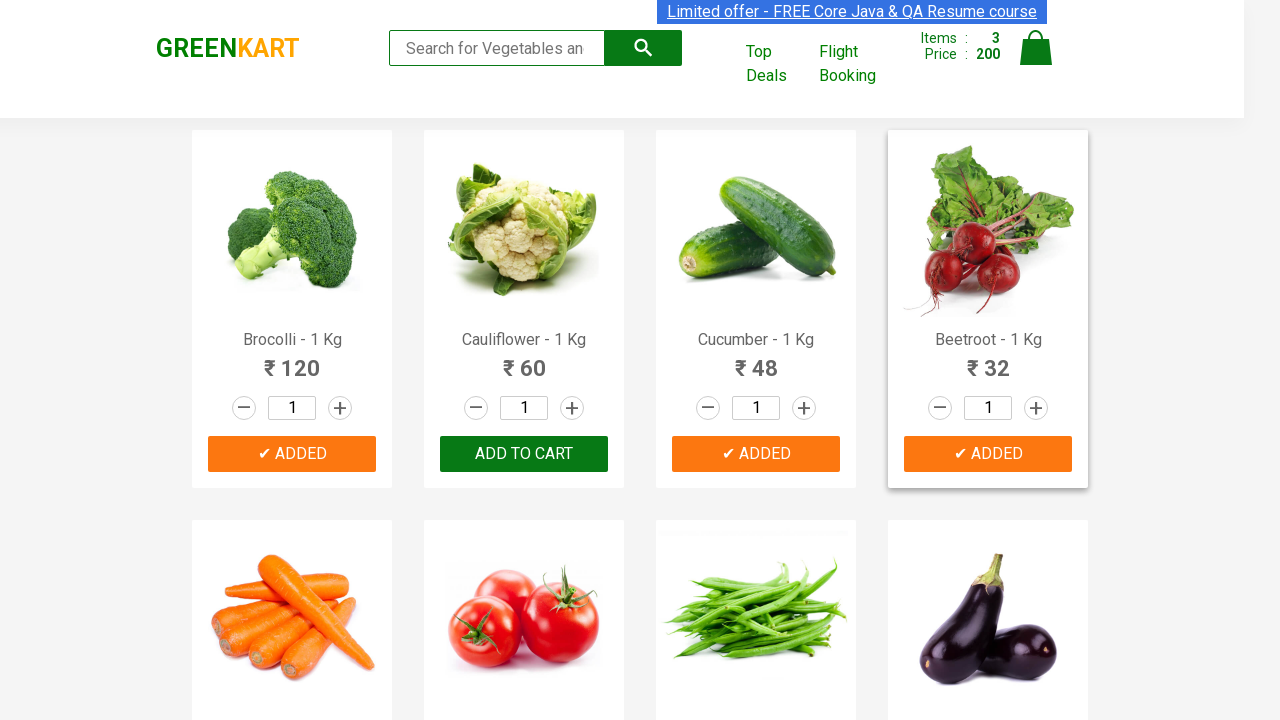

Retrieved product name: Beans - 1 Kg
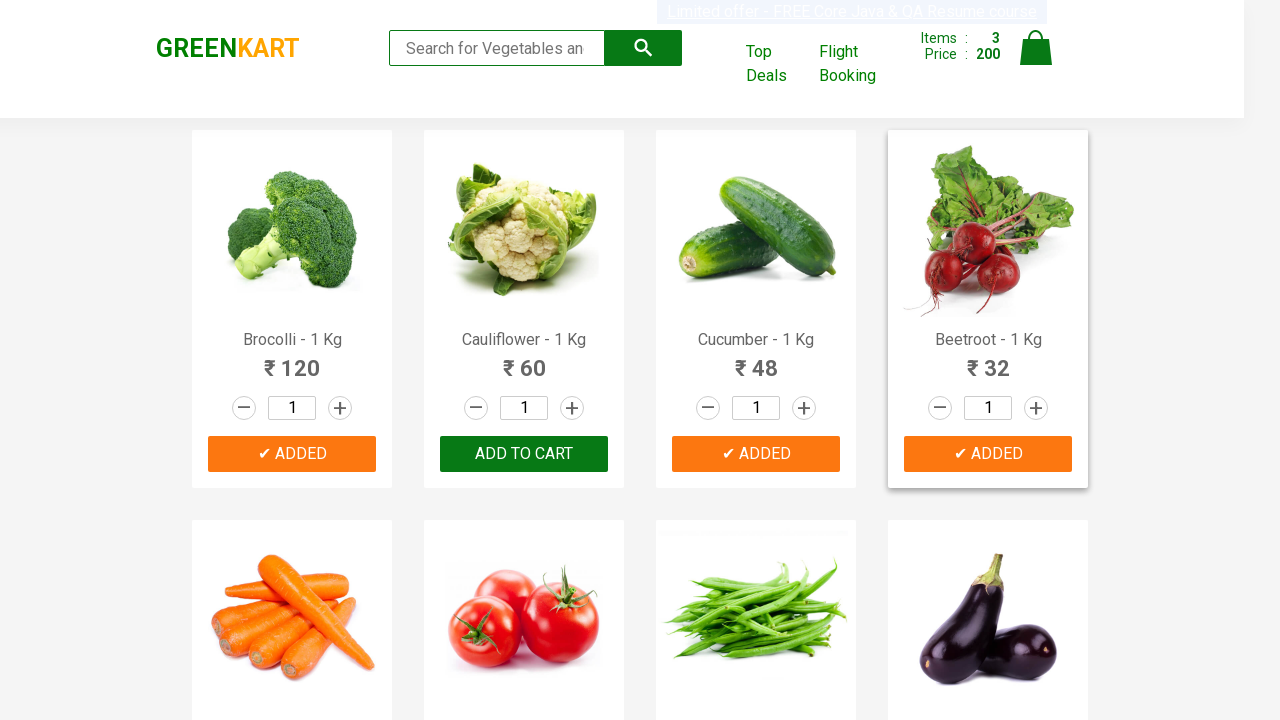

Retrieved product name: Brinjal - 1 Kg
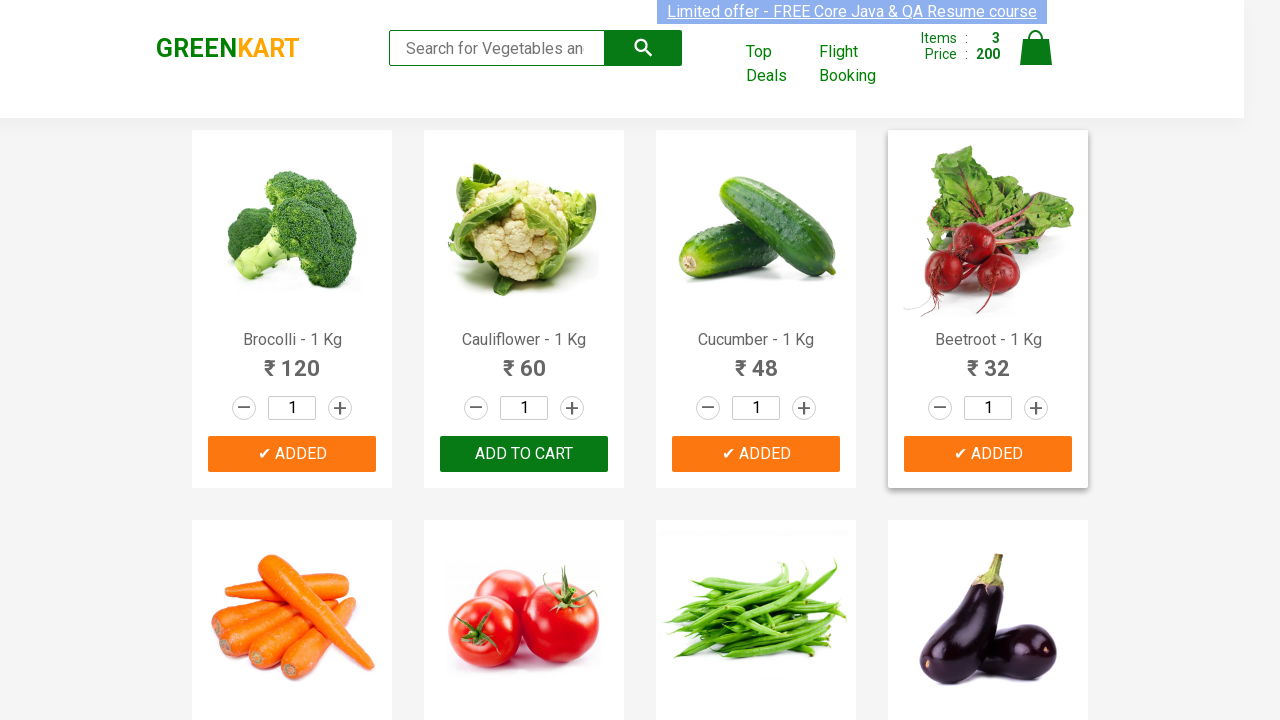

Retrieved product name: Capsicum
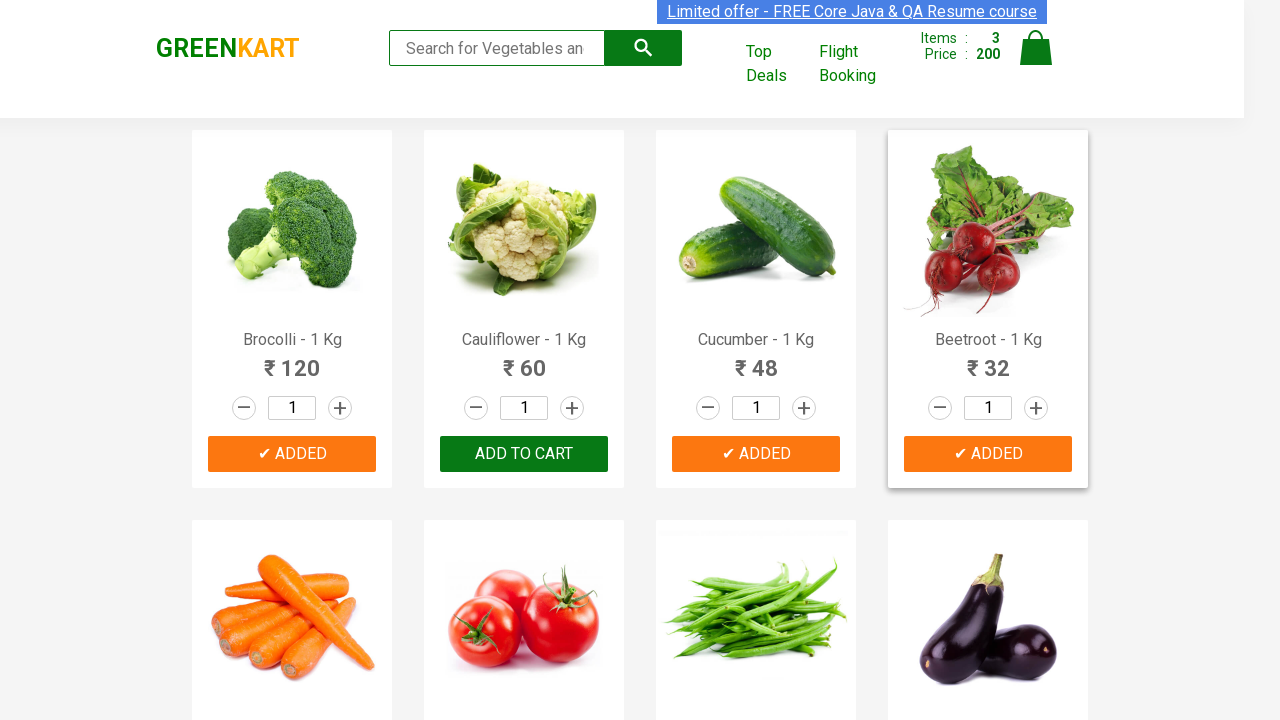

Retrieved product name: Mushroom - 1 Kg
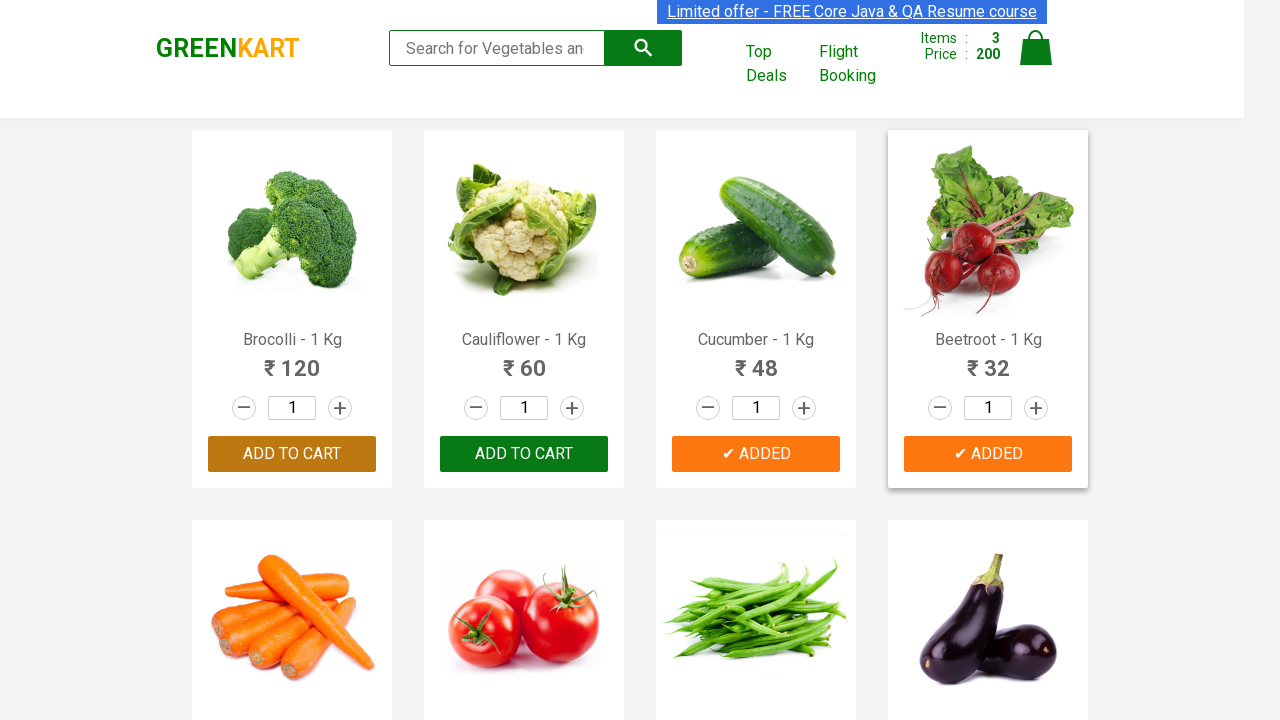

Retrieved product name: Potato - 1 Kg
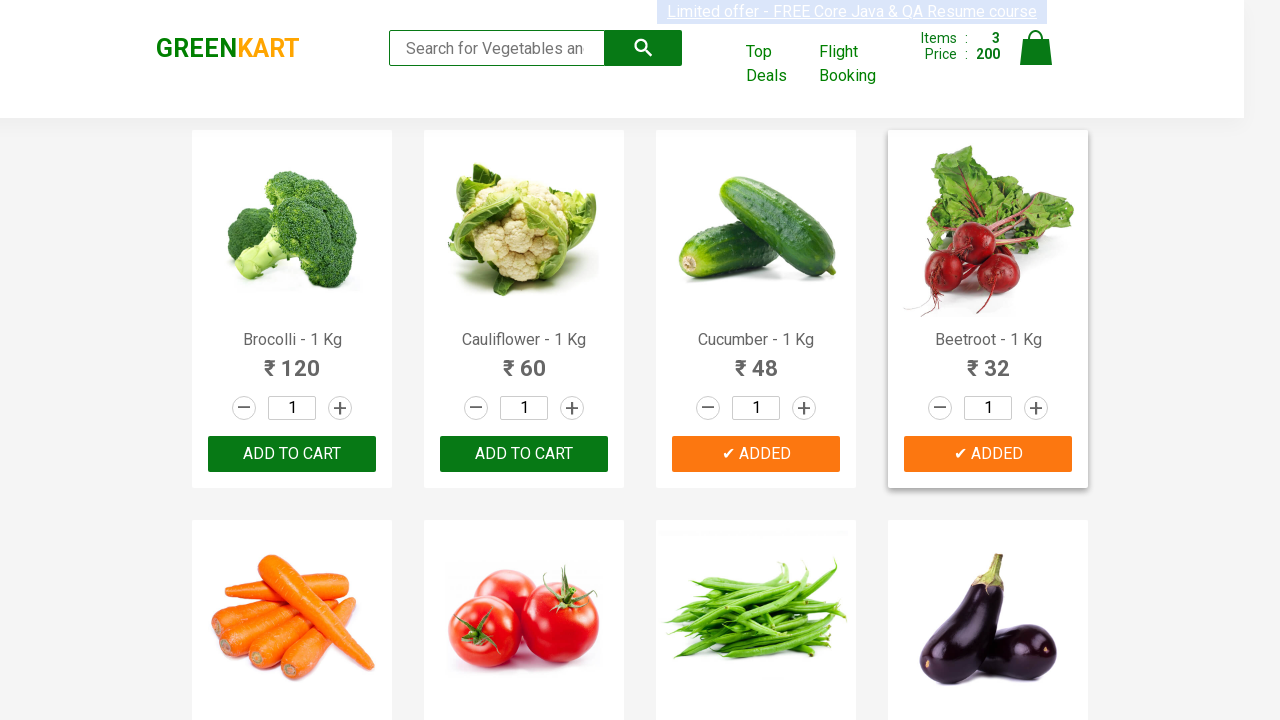

Retrieved product name: Pumpkin - 1 Kg
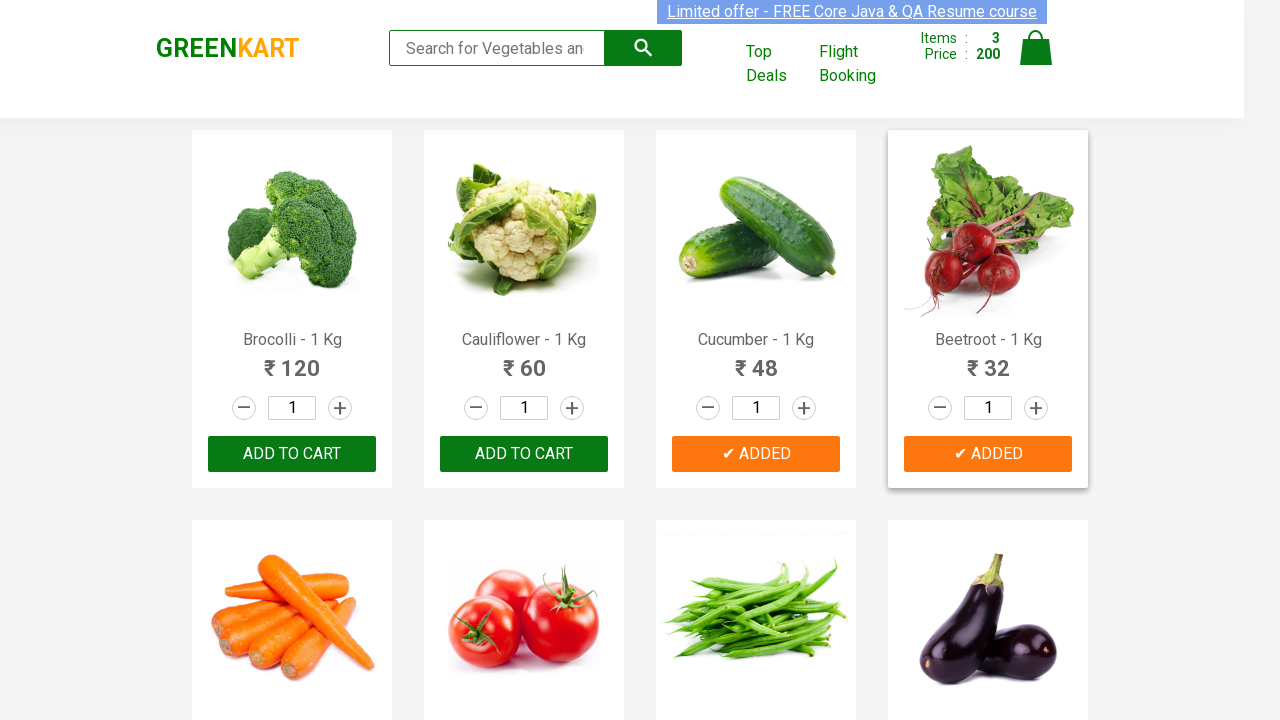

Retrieved product name: Corn - 1 Kg
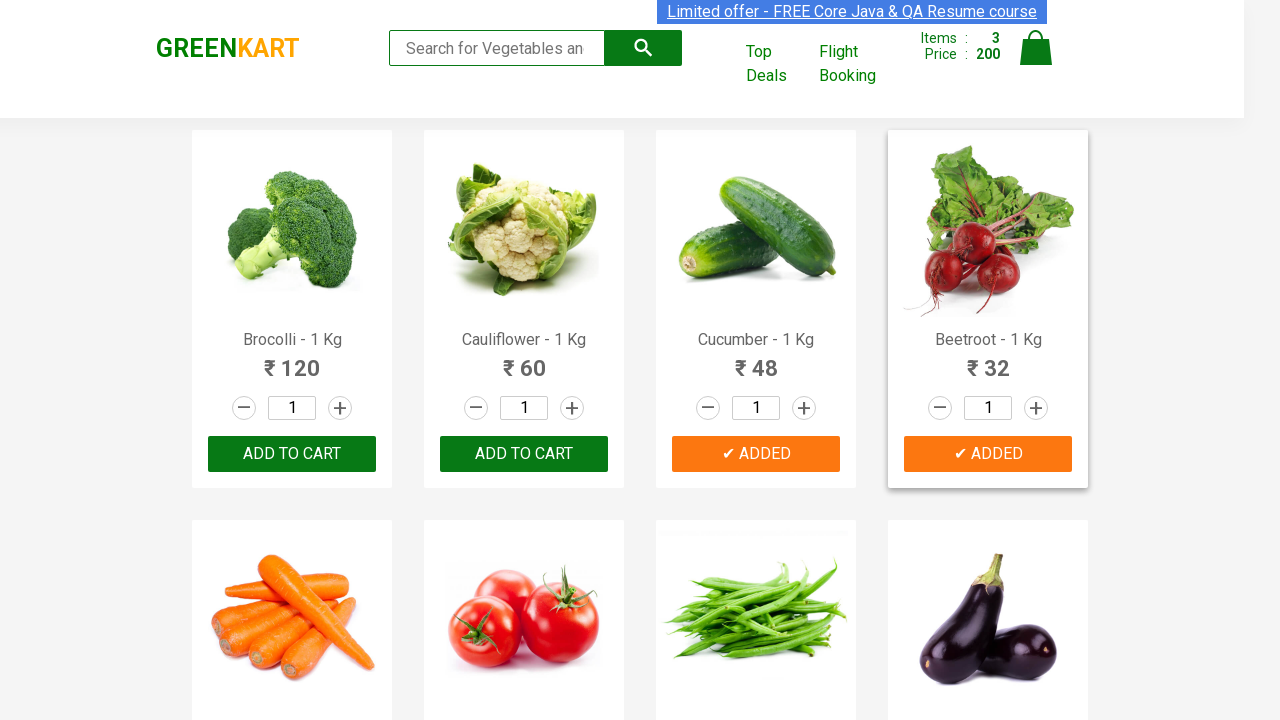

Added 'Corn' to shopping cart at (292, 360) on .product >> nth=12 >> .product-action
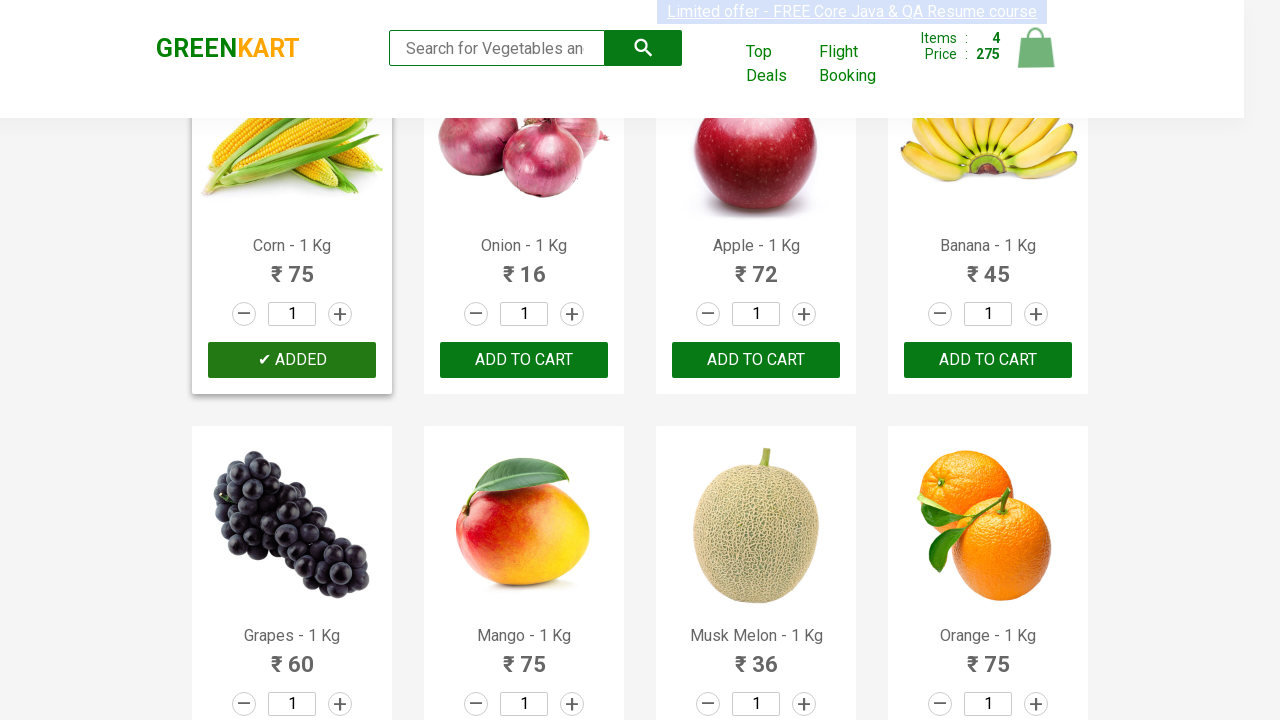

Retrieved product name: Onion - 1 Kg
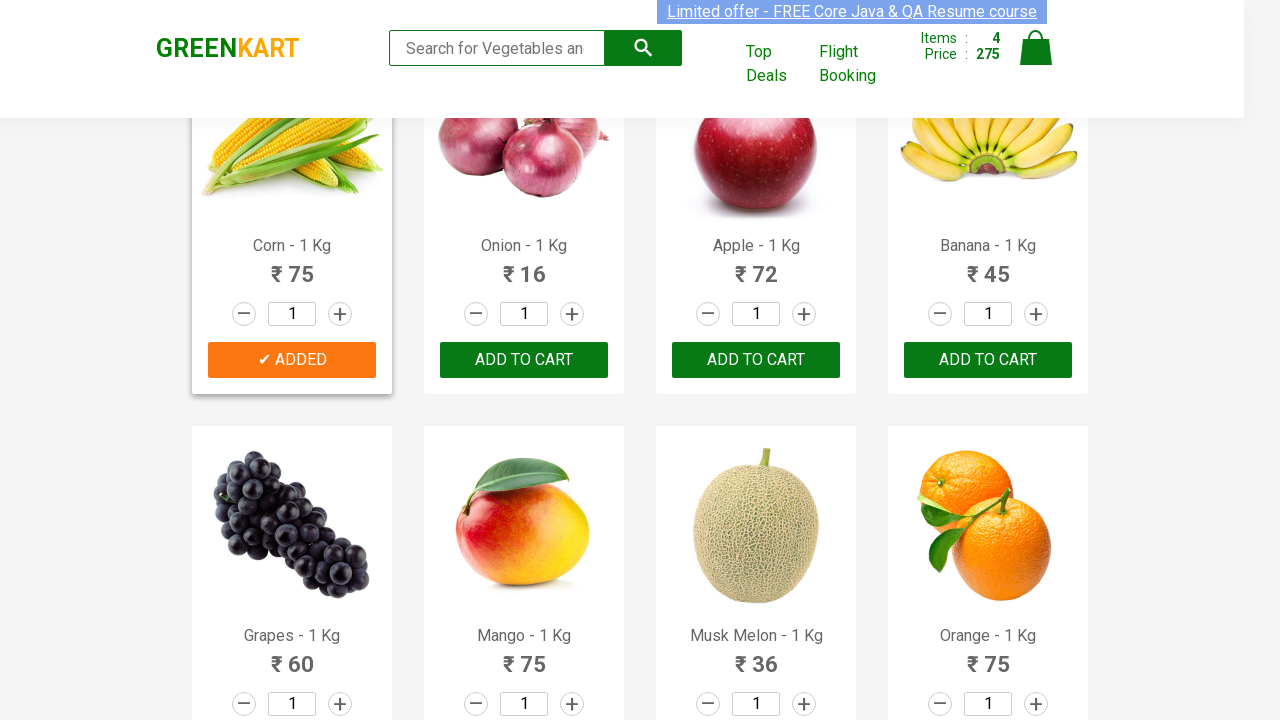

Retrieved product name: Apple - 1 Kg
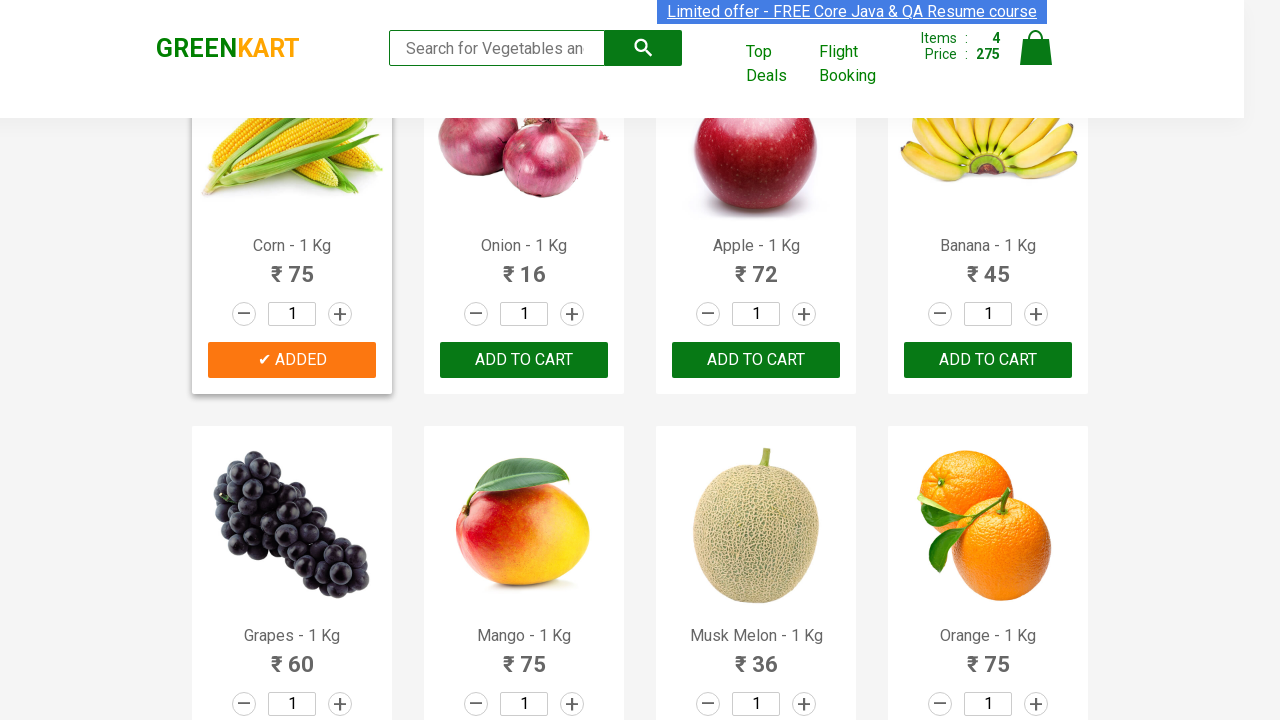

Retrieved product name: Banana - 1 Kg
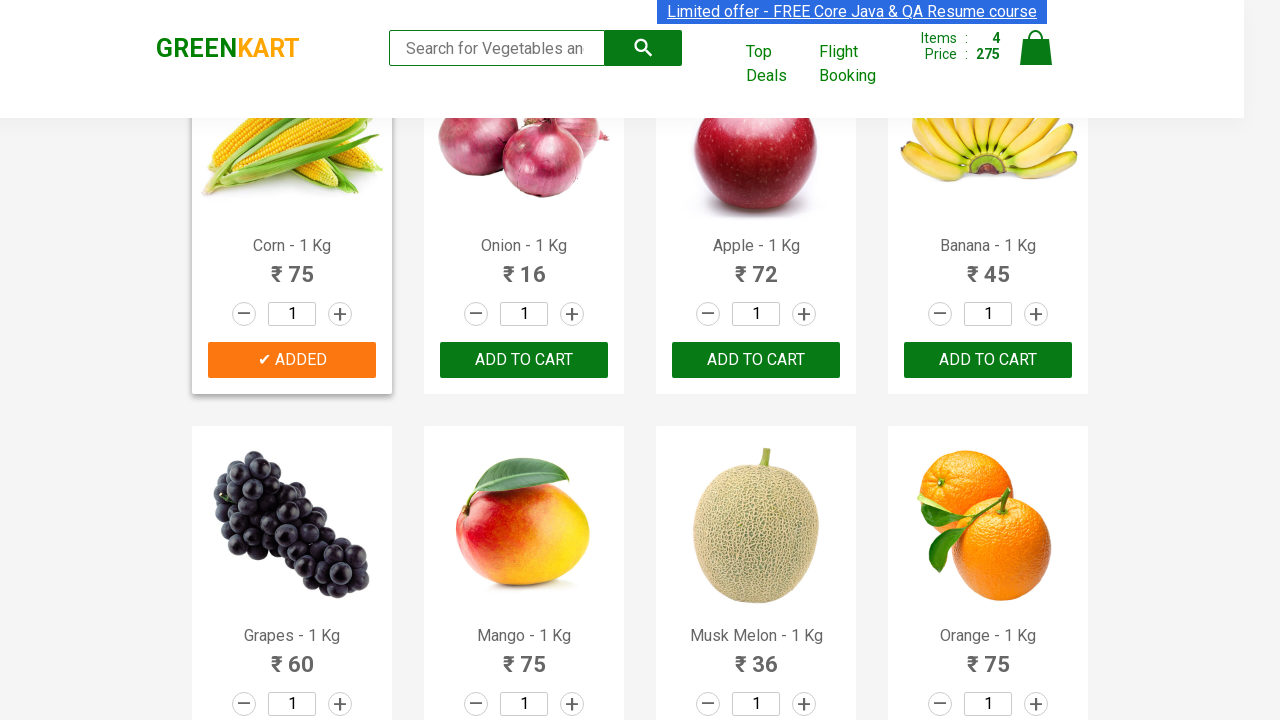

Retrieved product name: Grapes - 1 Kg
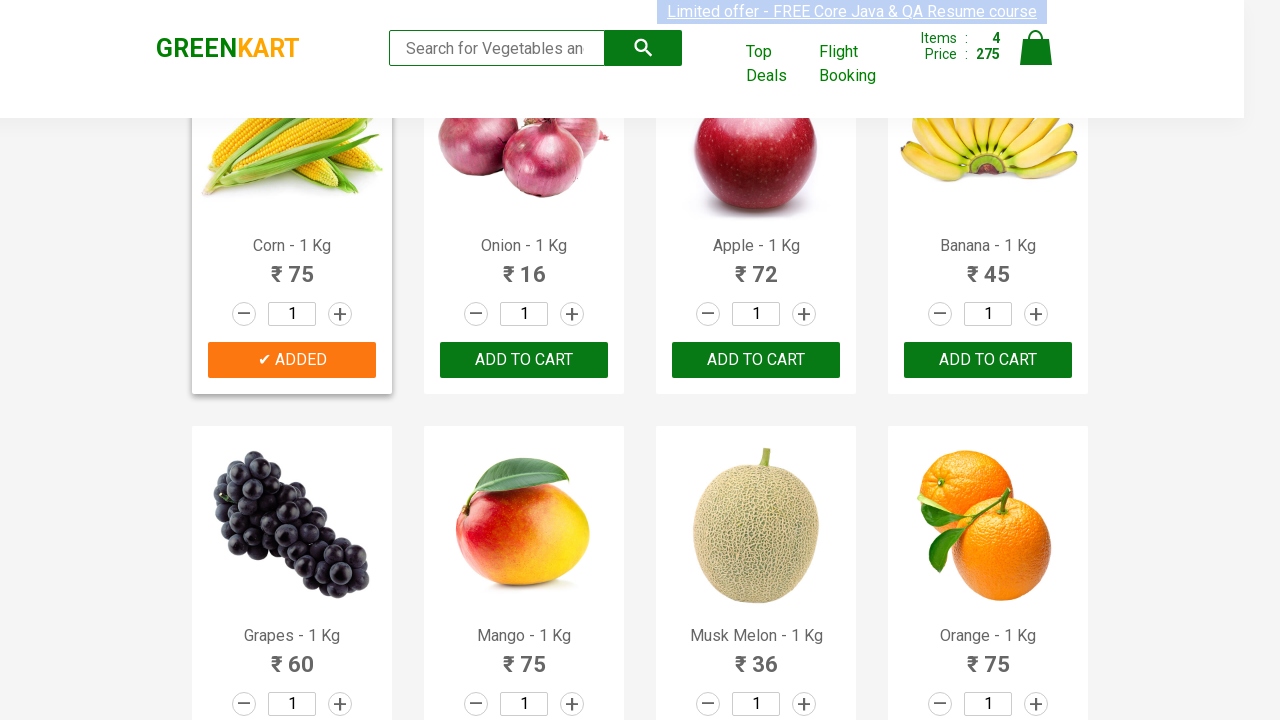

Retrieved product name: Mango - 1 Kg
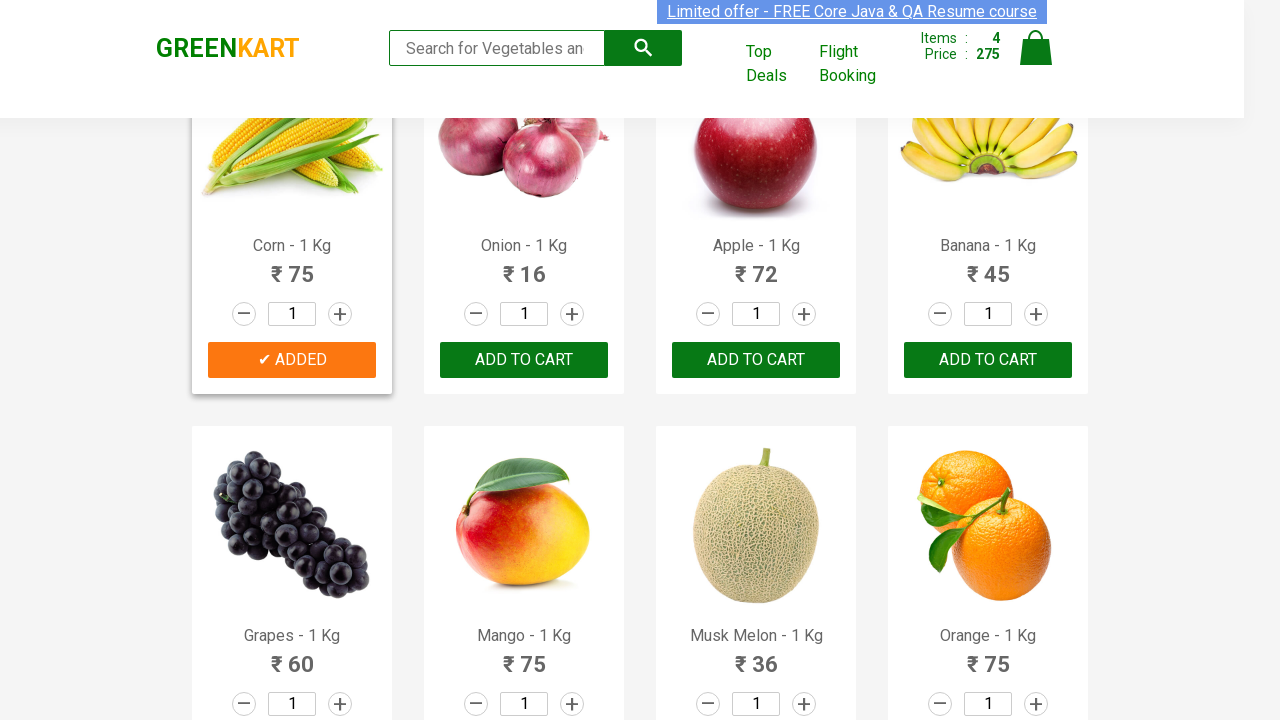

Retrieved product name: Musk Melon - 1 Kg
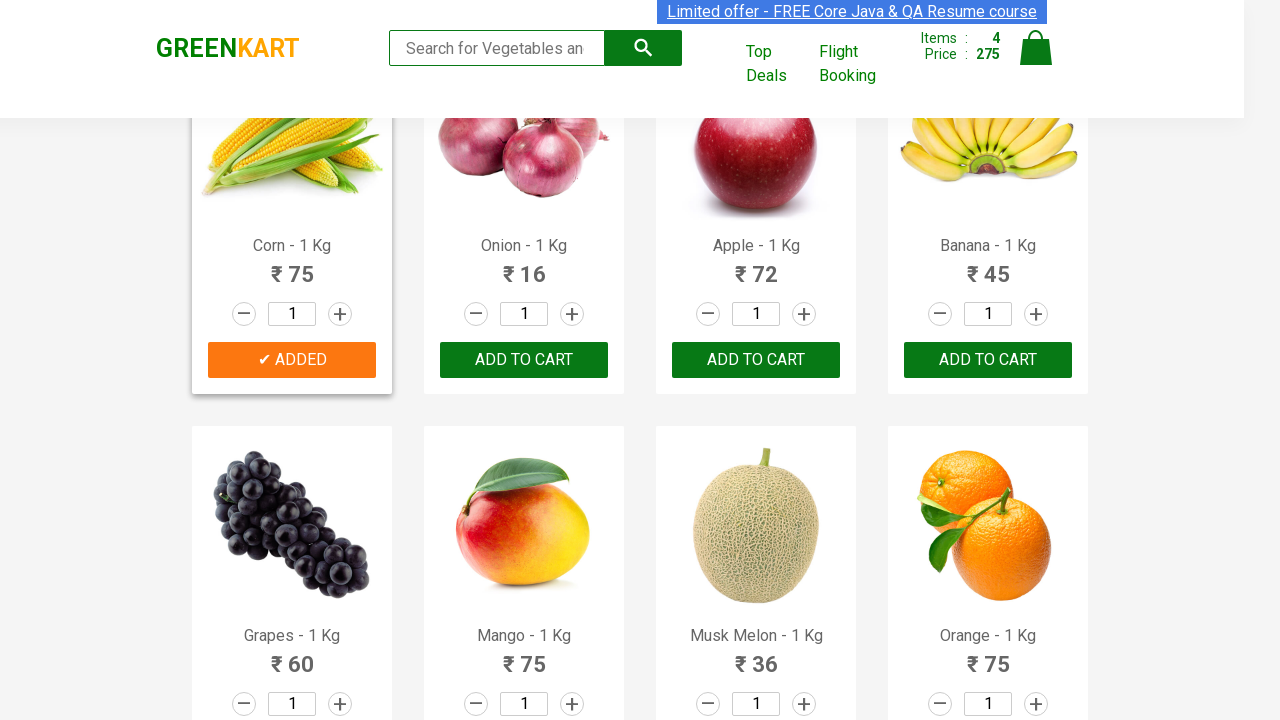

Retrieved product name: Orange - 1 Kg
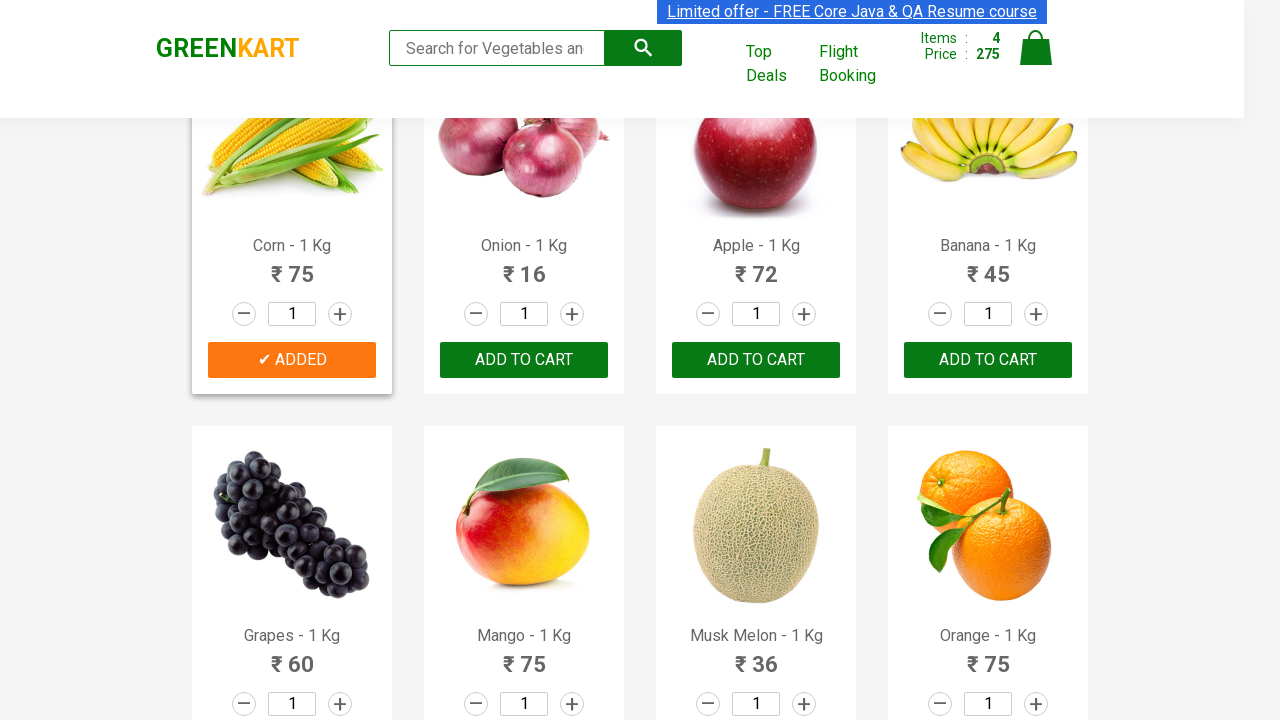

Retrieved product name: Pears - 1 Kg
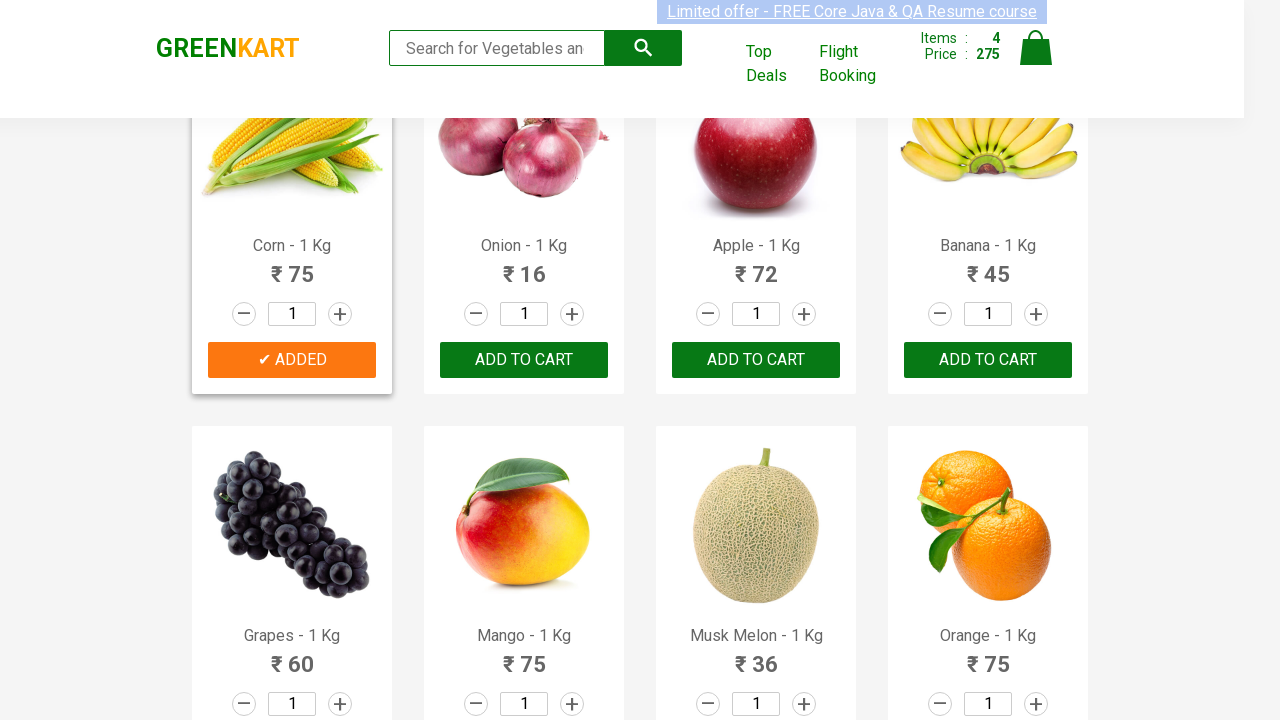

Retrieved product name: Pomegranate - 1 Kg
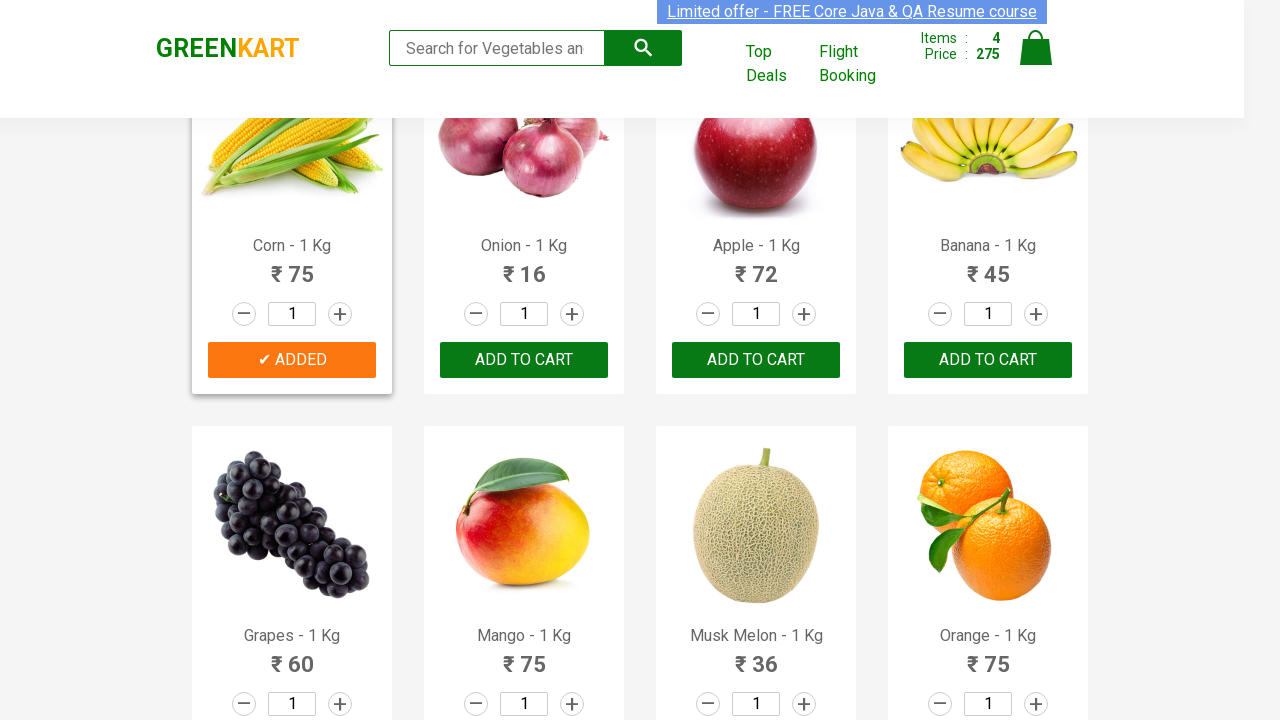

Retrieved product name: Raspberry - 1/4 Kg
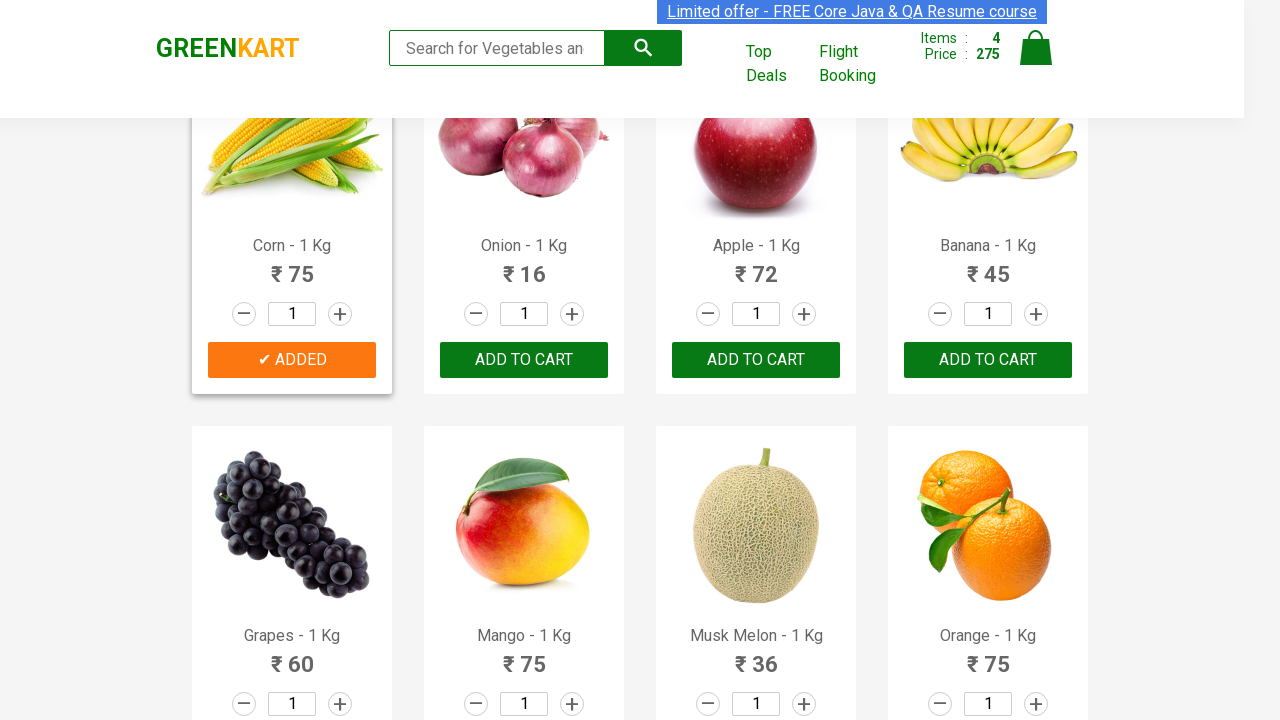

Added 'Raspberry' to shopping cart at (756, 360) on .product >> nth=22 >> .product-action
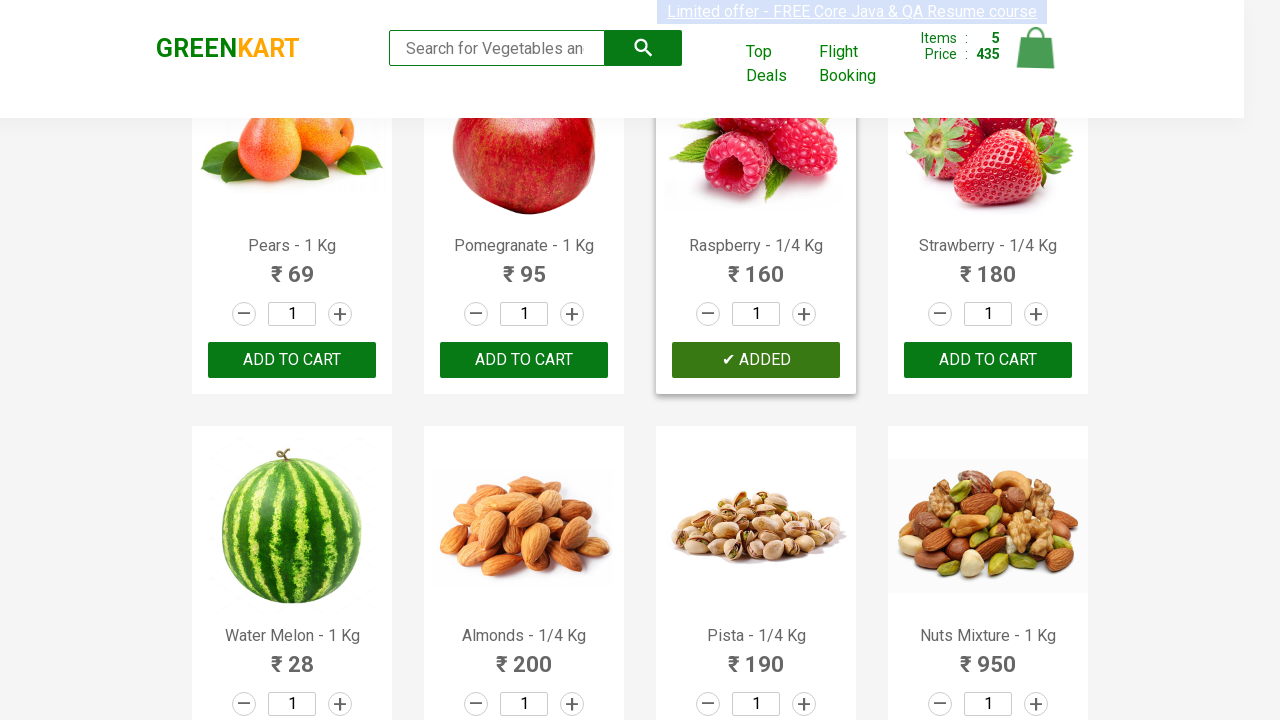

All 5 wanted products have been added to cart
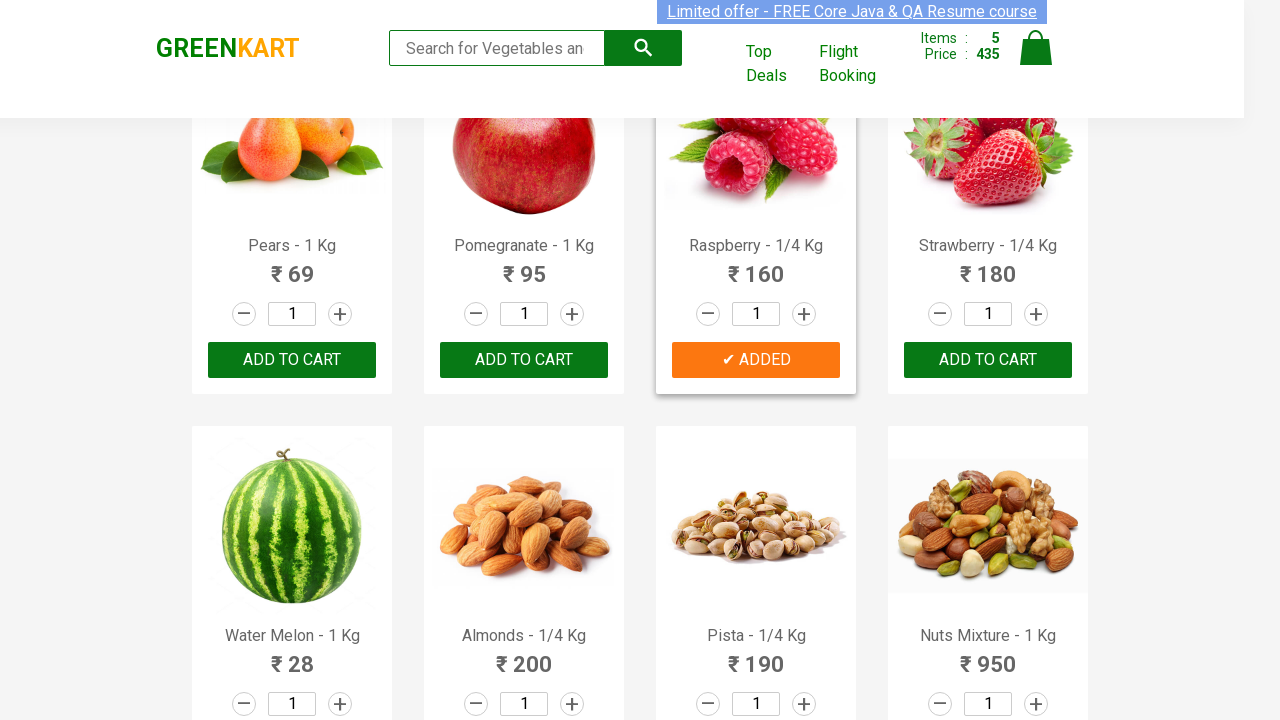

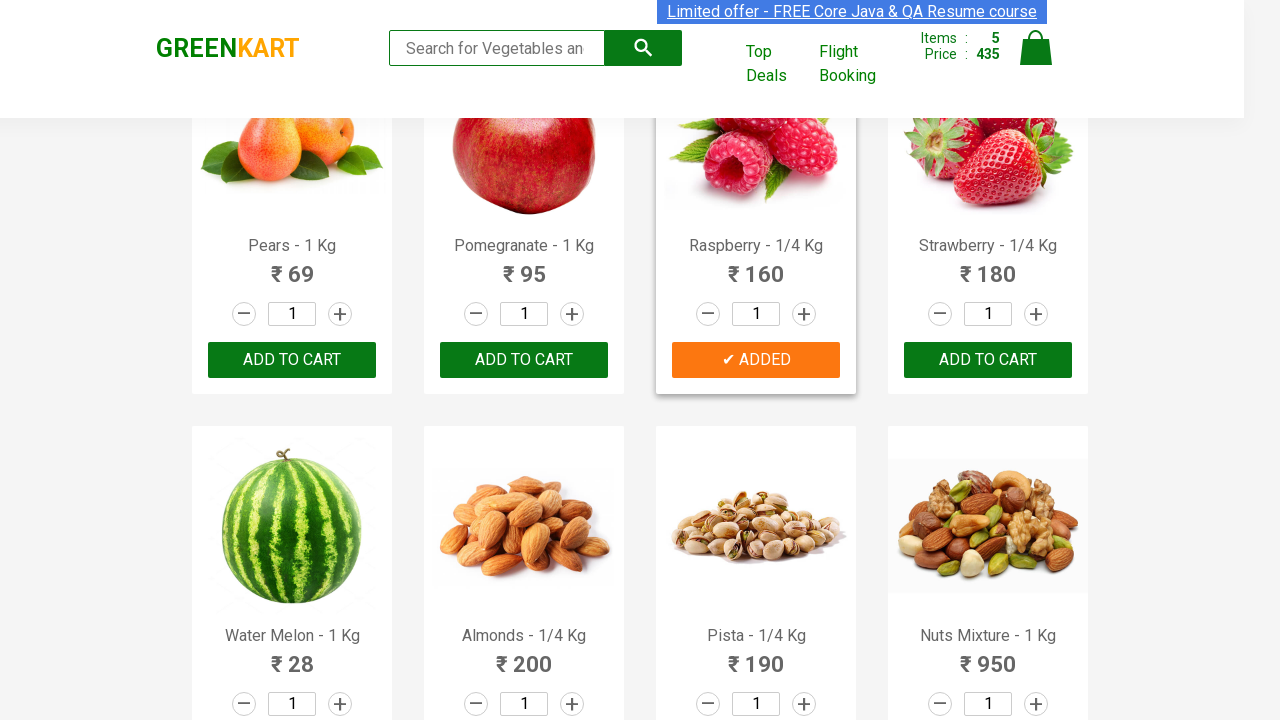